Navigates to Oracle's homepage and verifies the page title matches the expected value "Oracle | Cloud Applications and Cloud Platform"

Starting URL: https://www.oracle.com

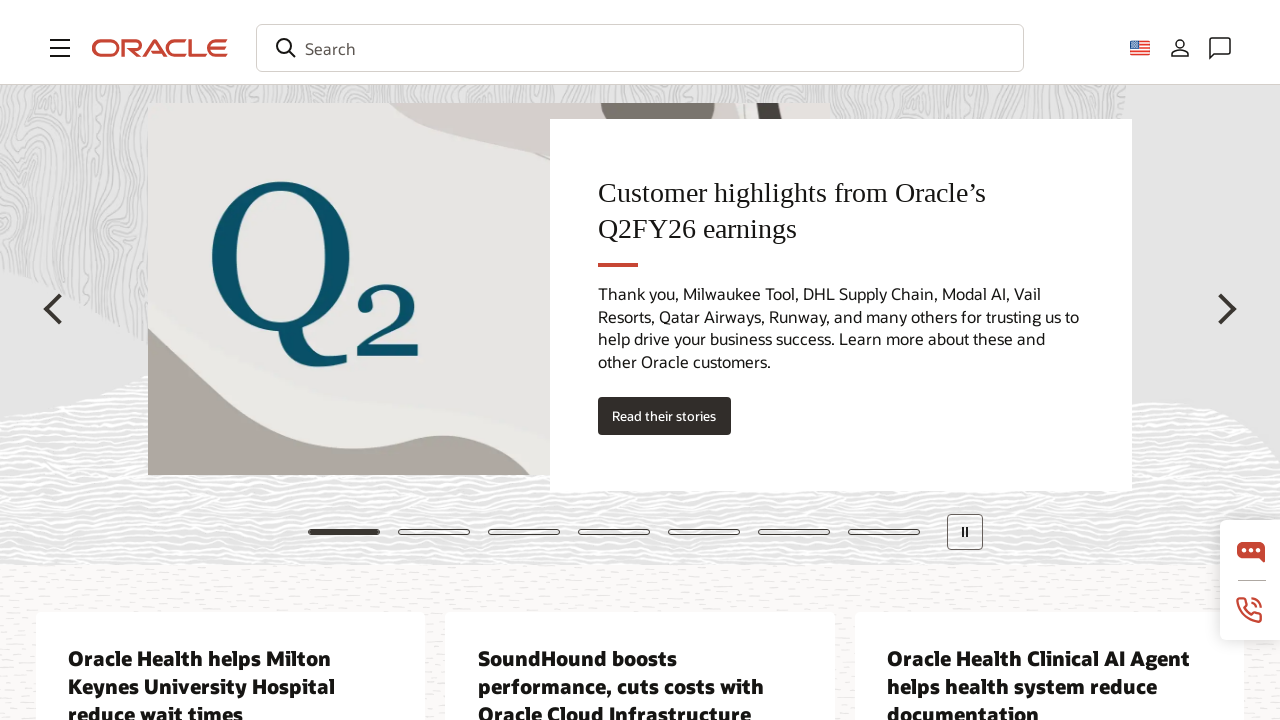

Navigated to Oracle's homepage at https://www.oracle.com
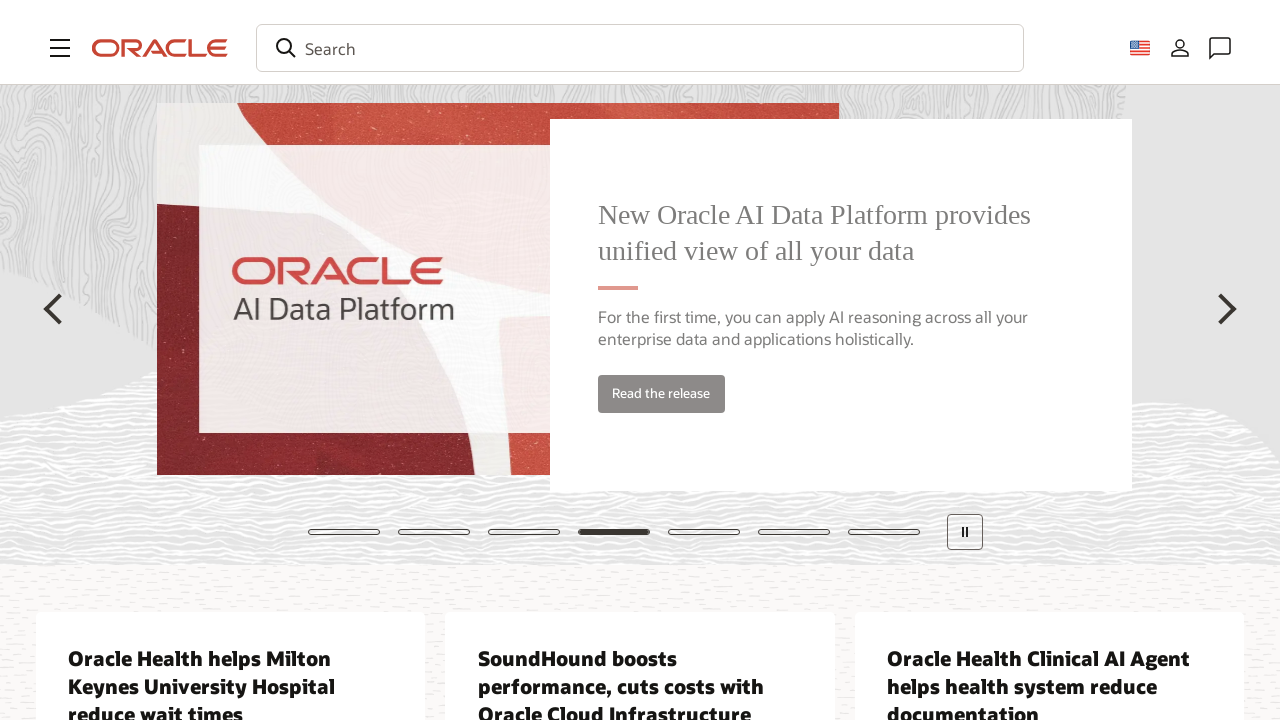

Retrieved page title: 'Oracle | Cloud Applications and Cloud Platform'
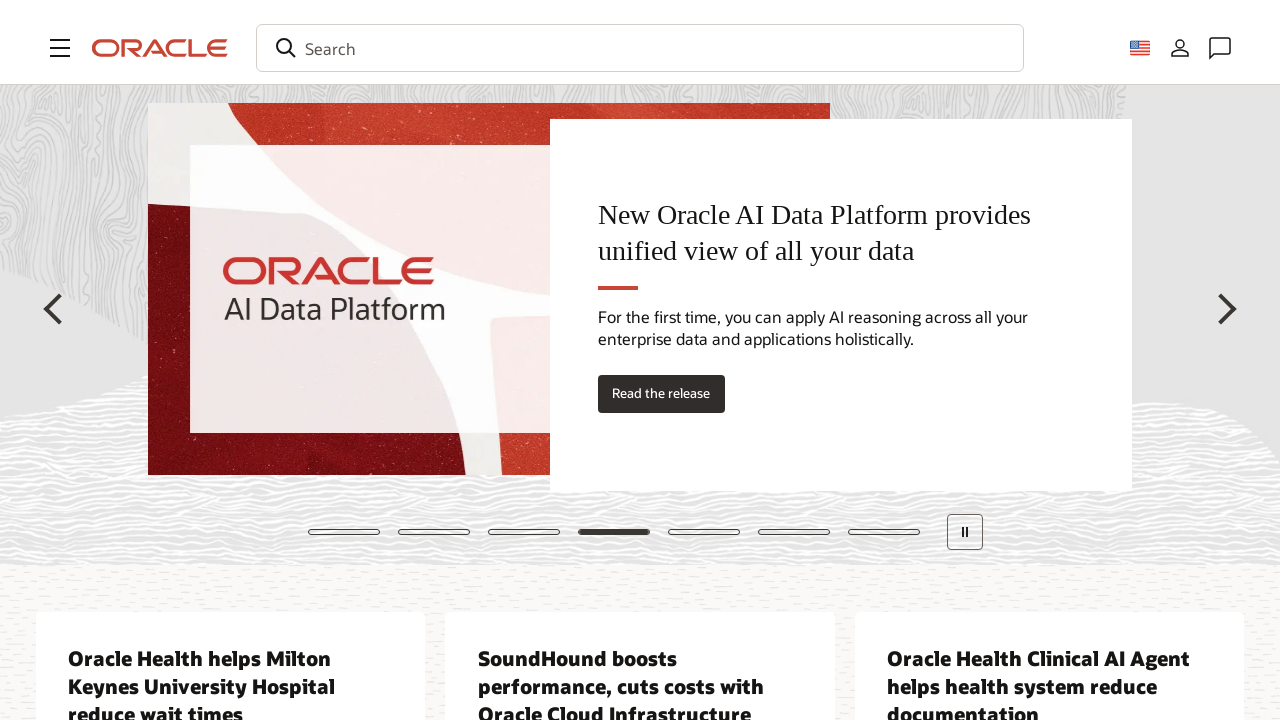

Verified page title matches expected value: 'Oracle | Cloud Applications and Cloud Platform'
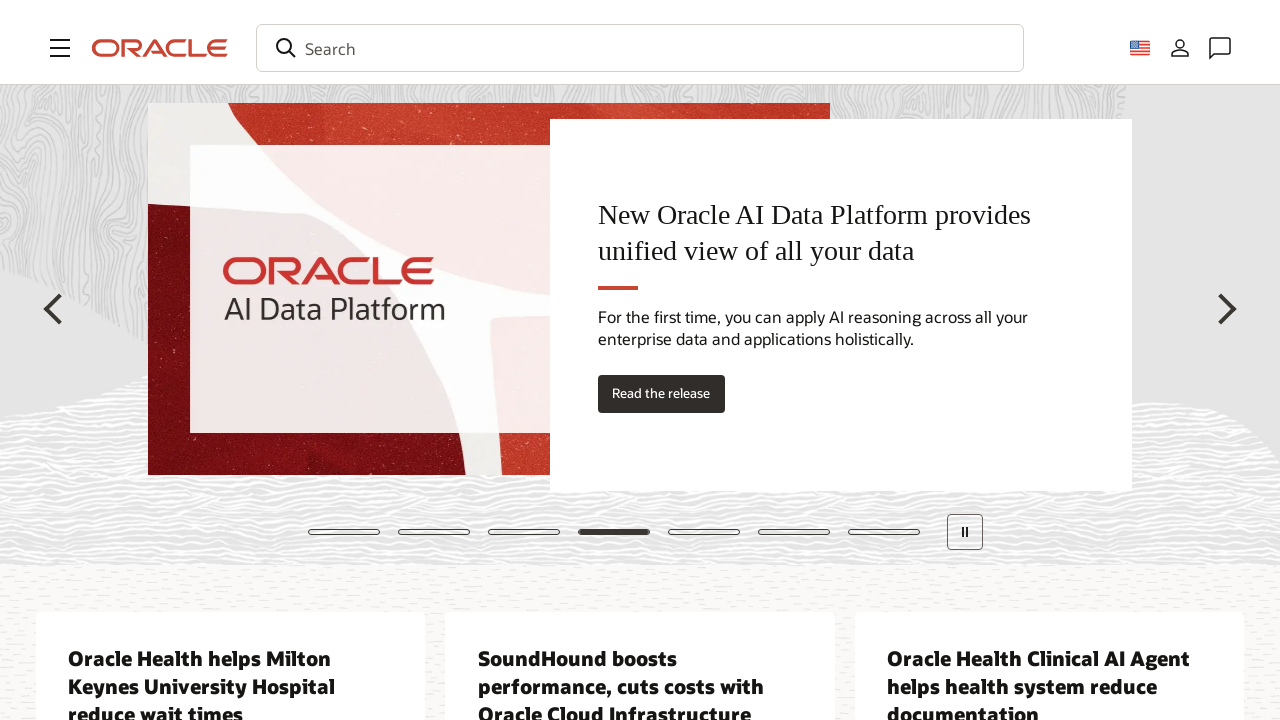

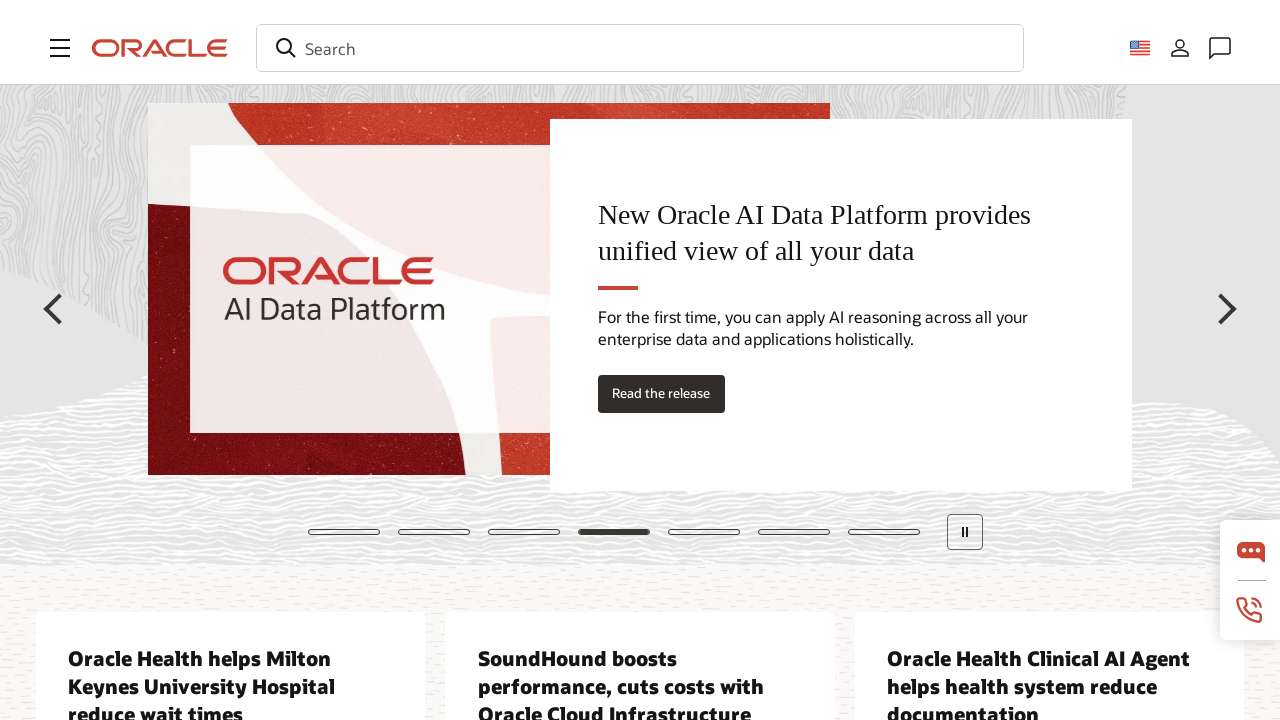